Navigates to Browse Languages menu, then to M submenu, and verifies MySQL is the last entry in the table

Starting URL: http://www.99-bottles-of-beer.net/

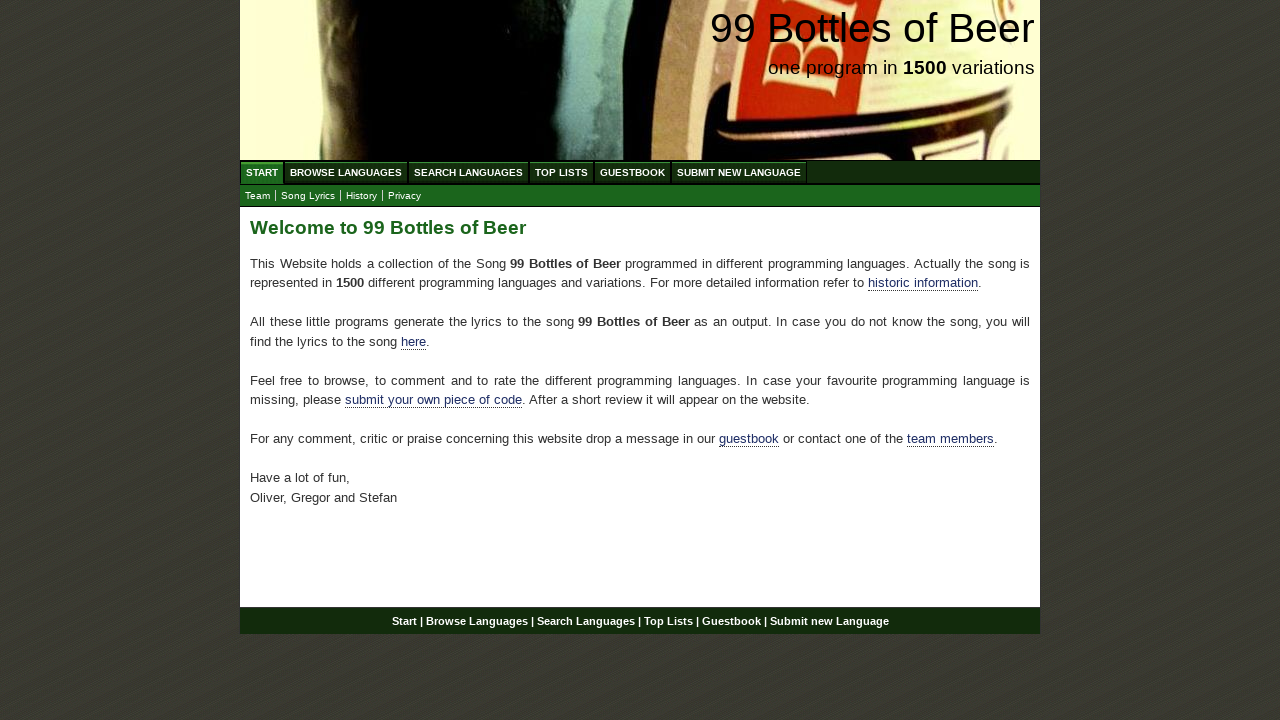

Clicked on Browse Languages menu at (346, 172) on xpath=//ul[@id='menu']/li/a[@href='/abc.html']
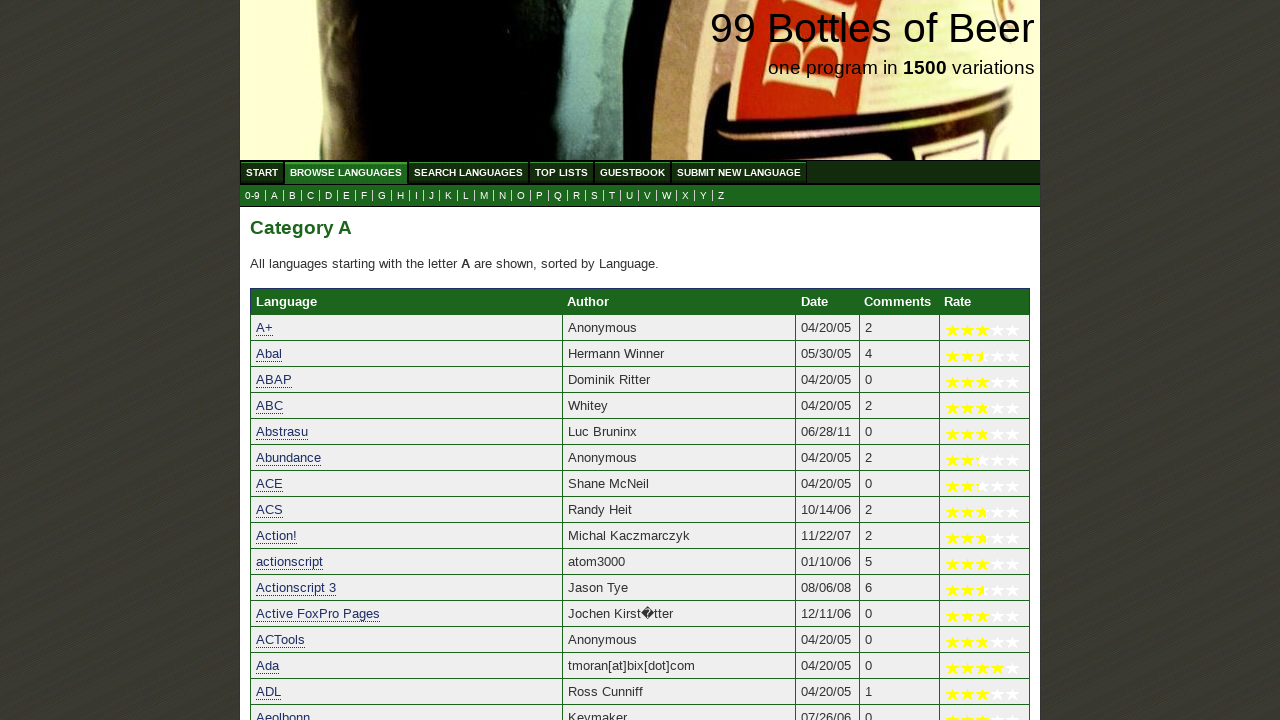

Clicked on M submenu at (484, 196) on xpath=//ul[@id='submenu']/li/a[@href='m.html']
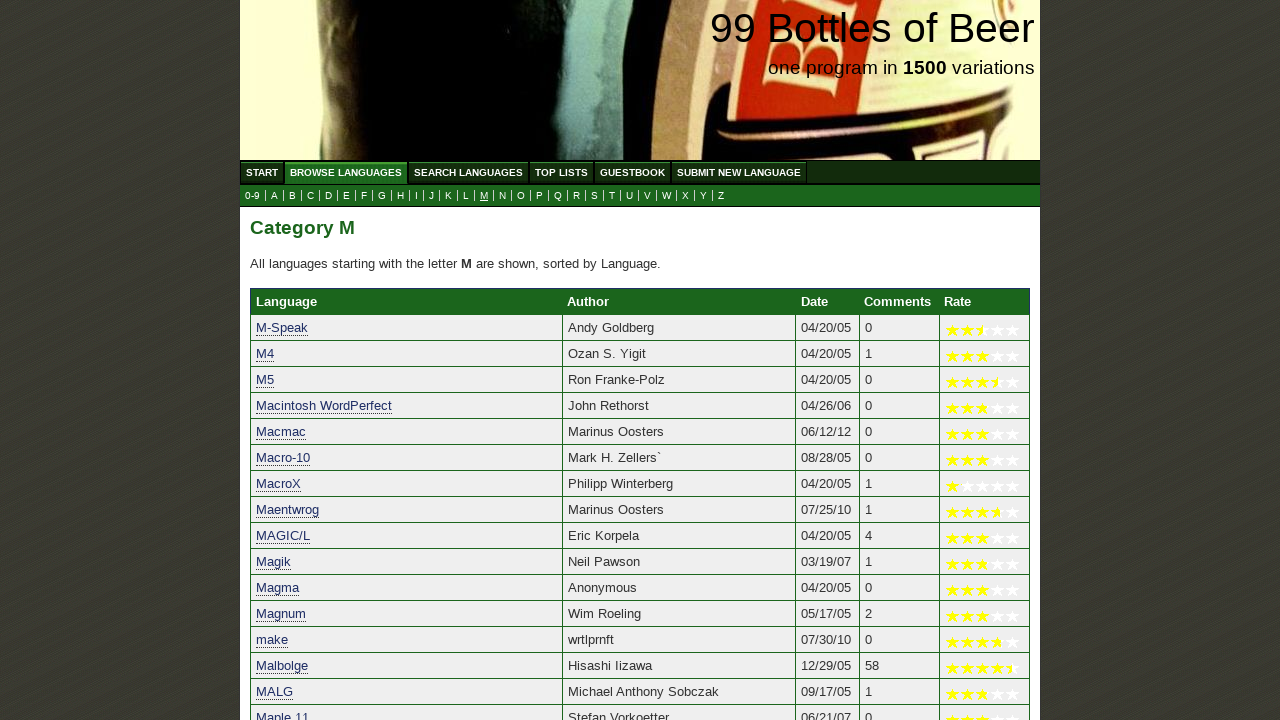

Verified MySQL is the last entry in the table
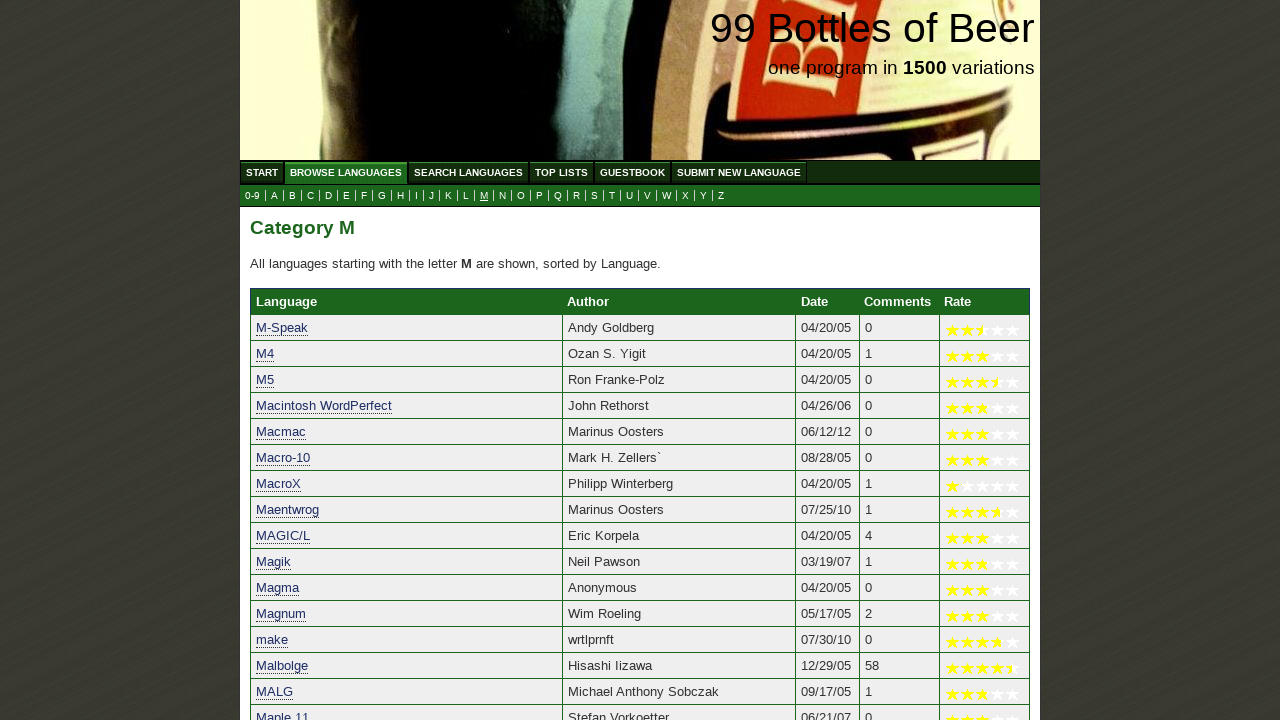

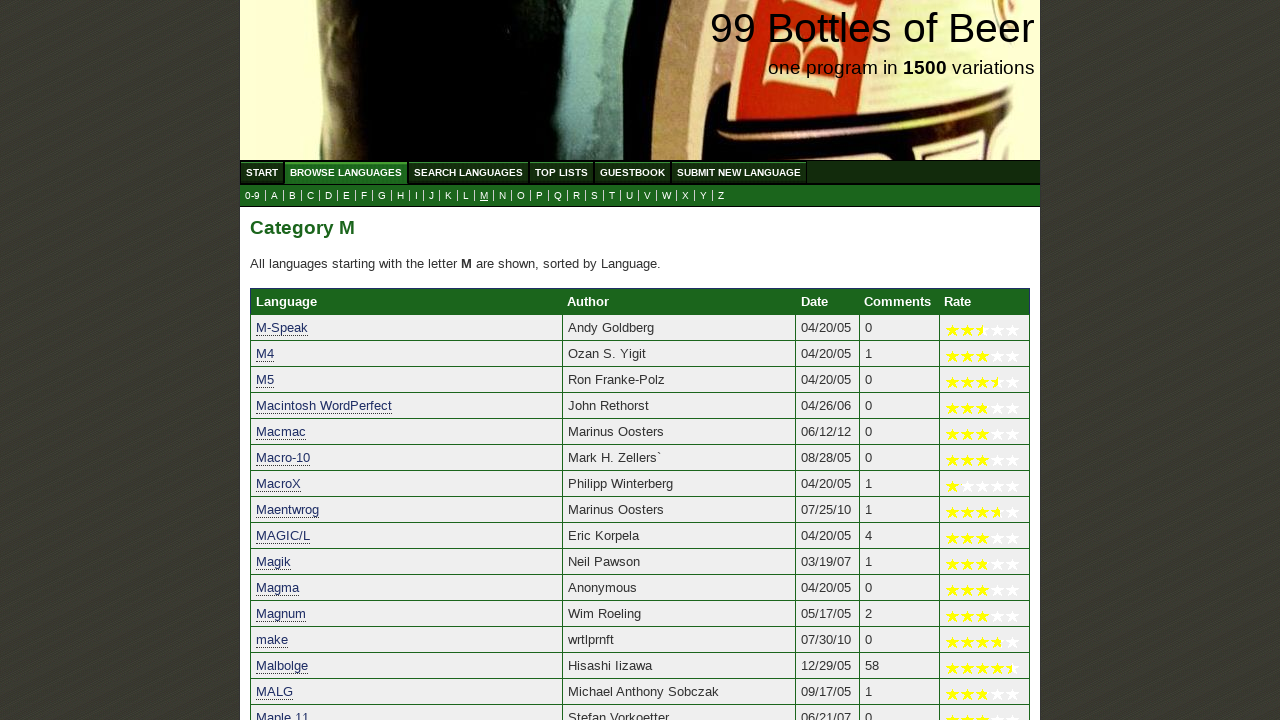